Tests the special offer feature on an e-commerce site by navigating to a special offer product, selecting different color options, adjusting quantity, and adding the item to cart

Starting URL: https://www.advantageonlineshopping.com/#/

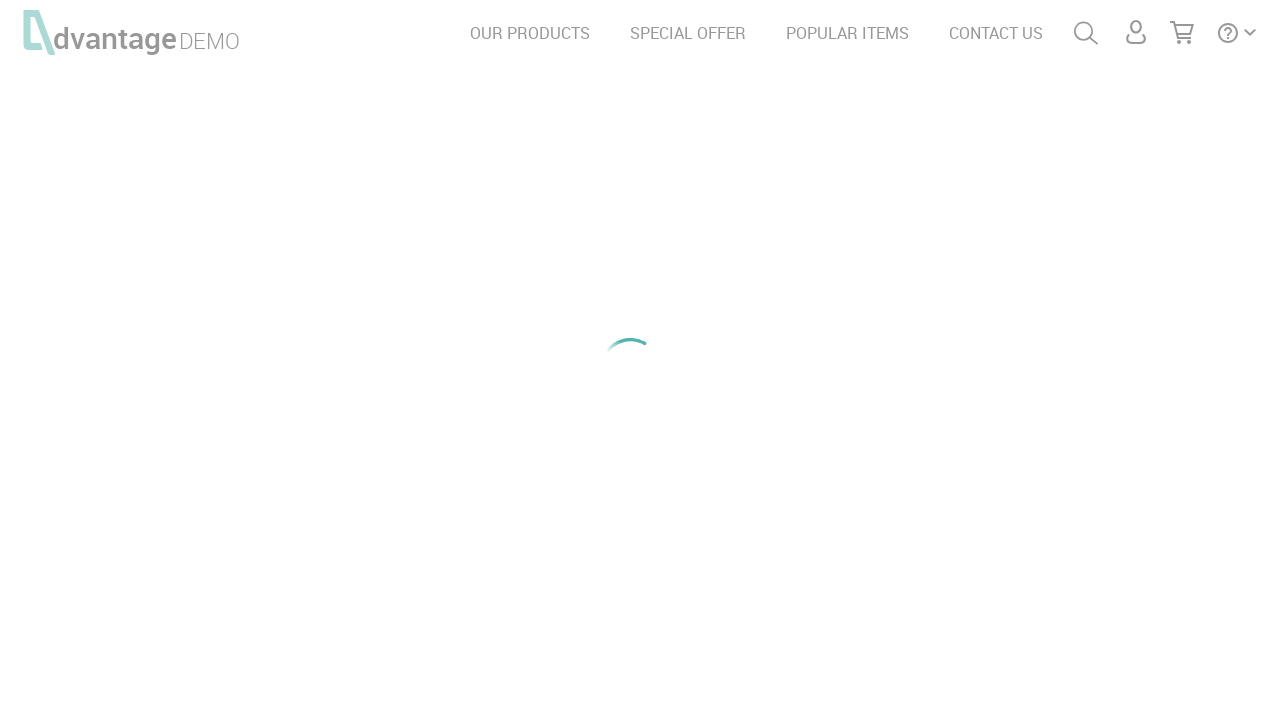

Clicked on SPECIAL OFFER link at (688, 33) on text=SPECIAL OFFER
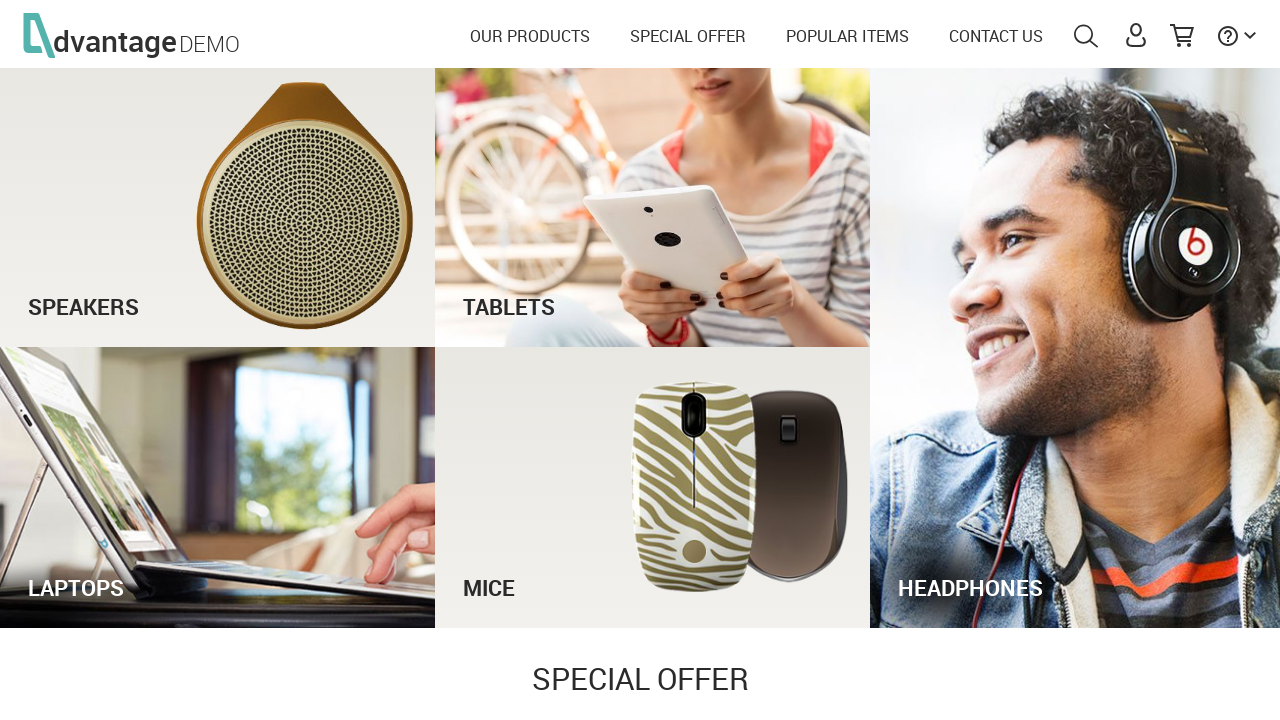

Clicked on see offer button at (952, 701) on #see_offer_btn
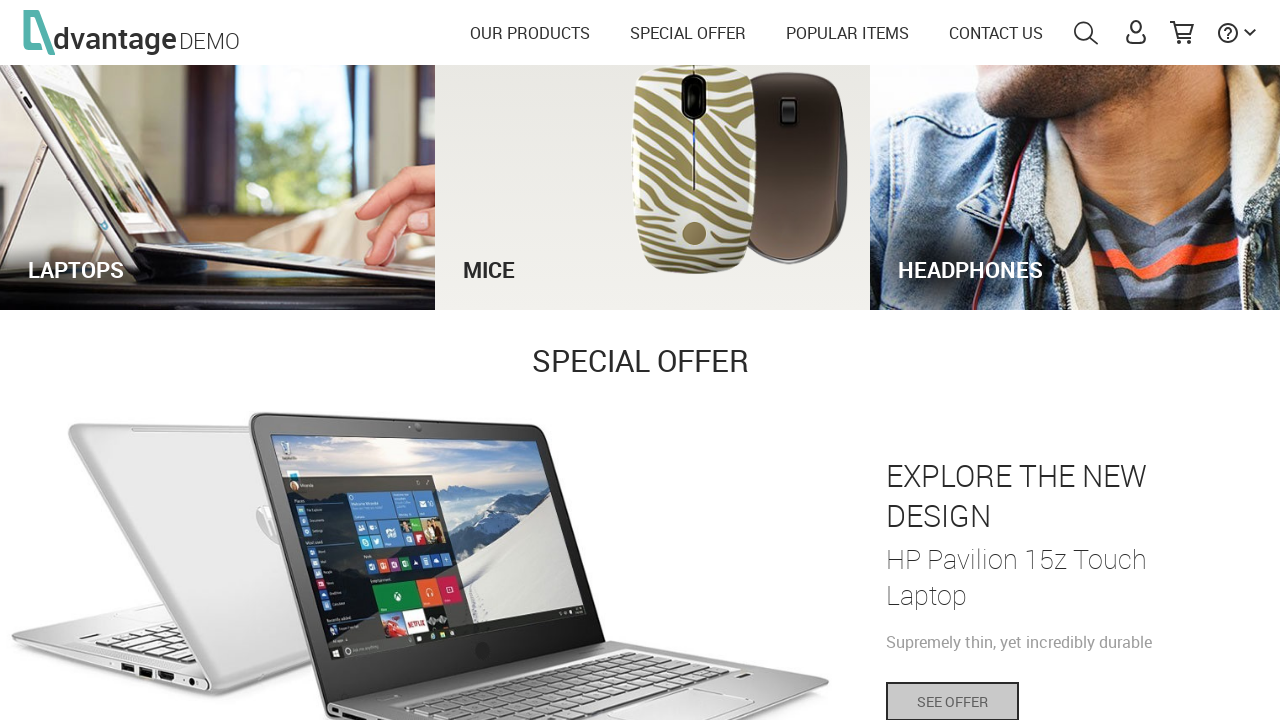

Clicked on product properties area at (890, 385) on xpath=//div[@id='productProperties']/div/div[2]
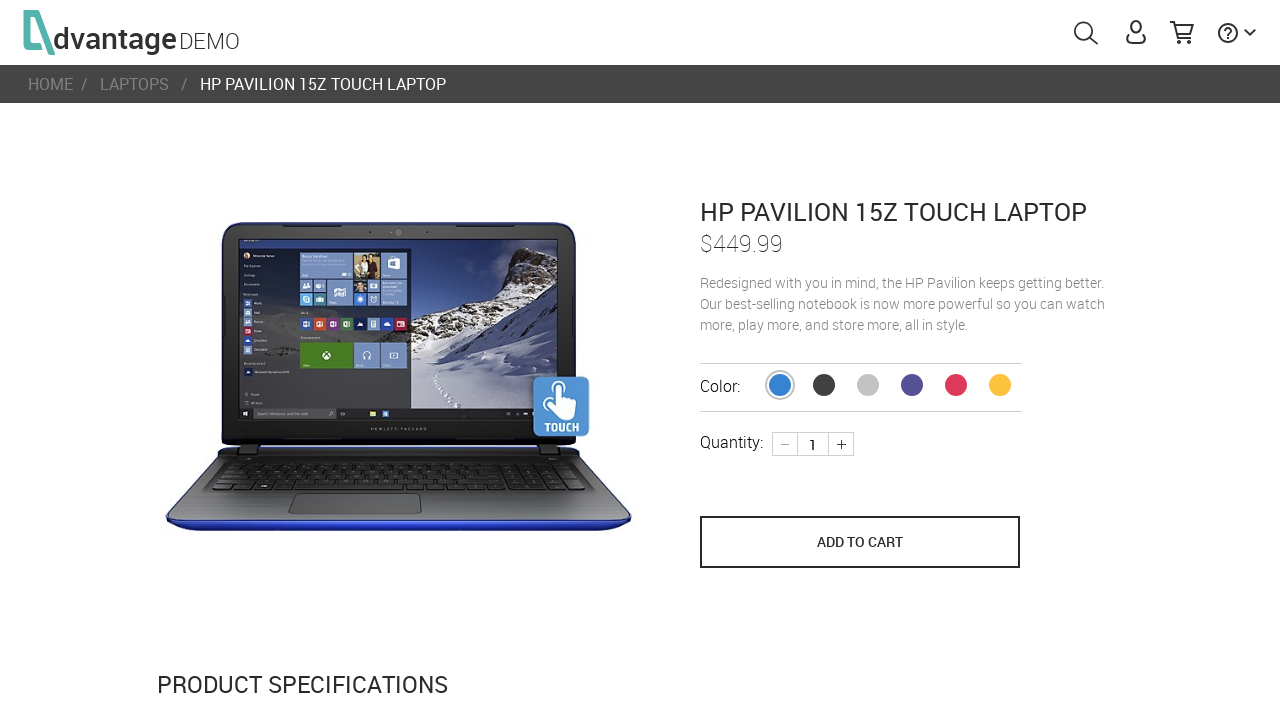

Selected first color option at (824, 385) on xpath=//div[@id='productProperties']/div/div[2]/span[2]
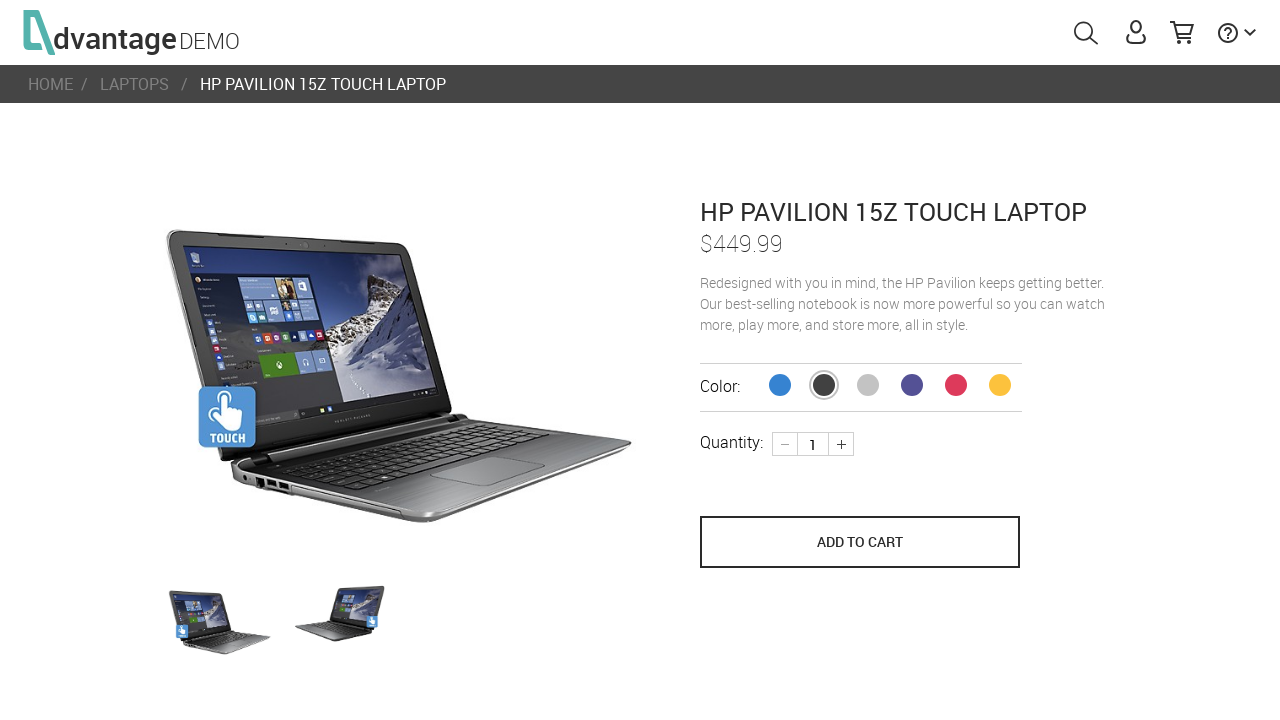

Selected second color option at (868, 385) on xpath=//div[@id='productProperties']/div/div[2]/span[3]
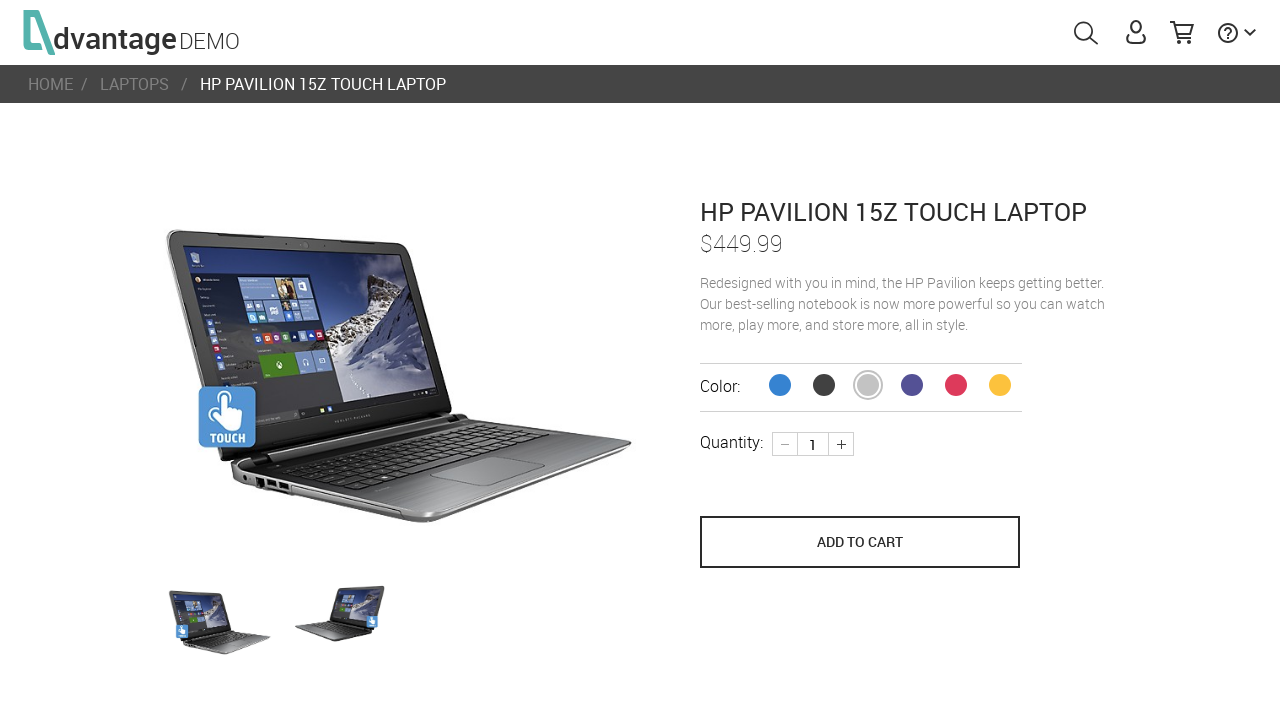

Selected third color option at (912, 385) on xpath=//div[@id='productProperties']/div/div[2]/span[4]
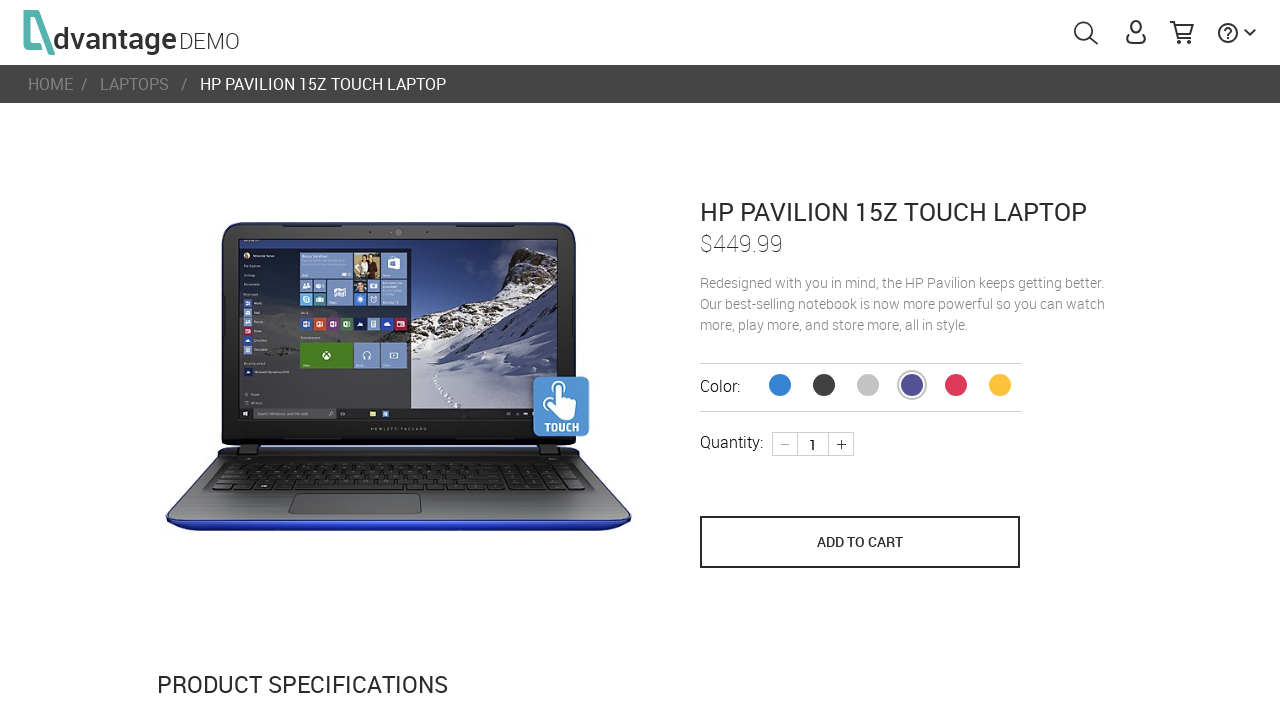

Selected fourth color option at (956, 385) on xpath=//div[@id='productProperties']/div/div[2]/span[5]
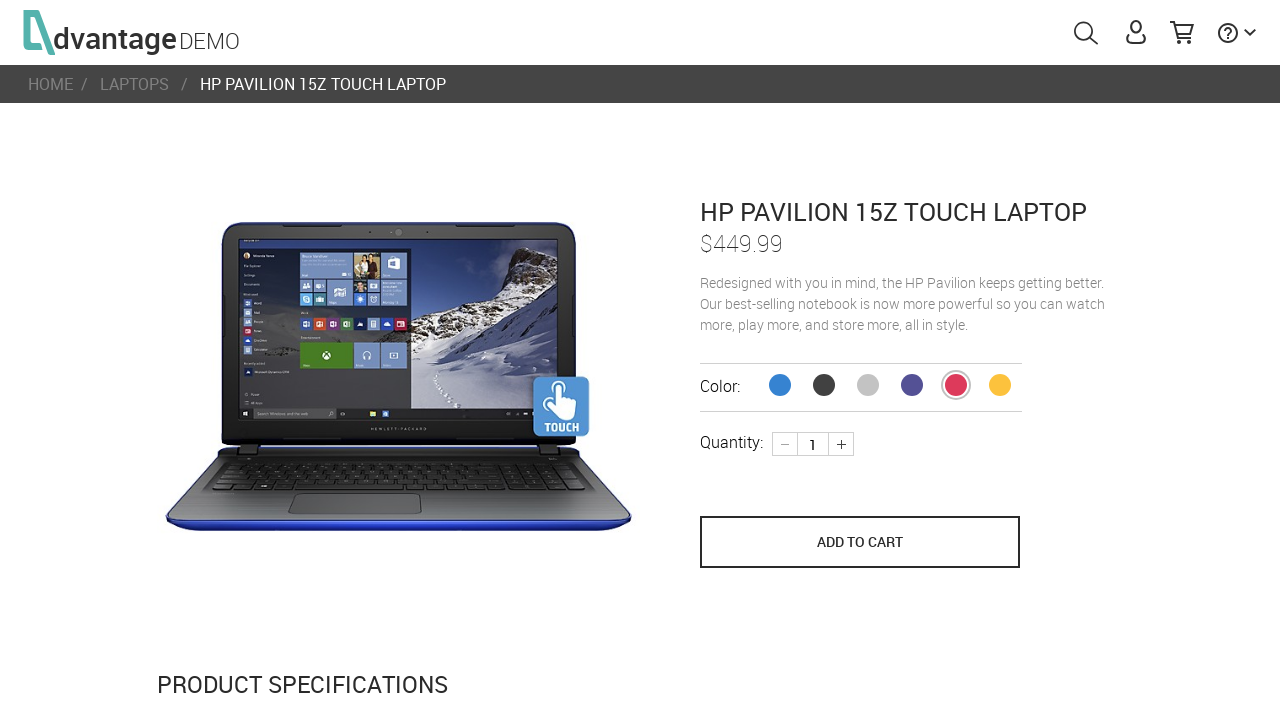

Selected fifth color option at (1000, 385) on xpath=//div[@id='productProperties']/div/div[2]/span[6]
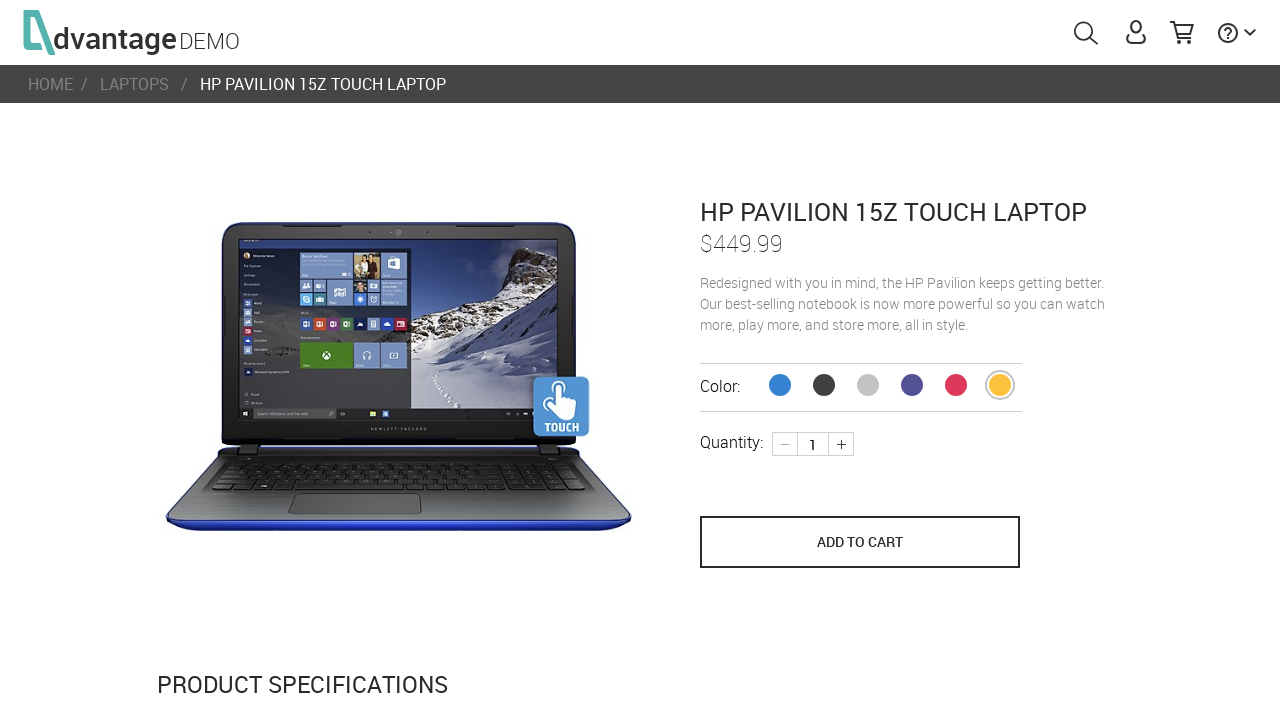

Clicked plus button to increase quantity (1st increment) at (841, 444) on xpath=//div[@id='productProperties']/div[2]/e-sec-plus-minus/div/div[3]
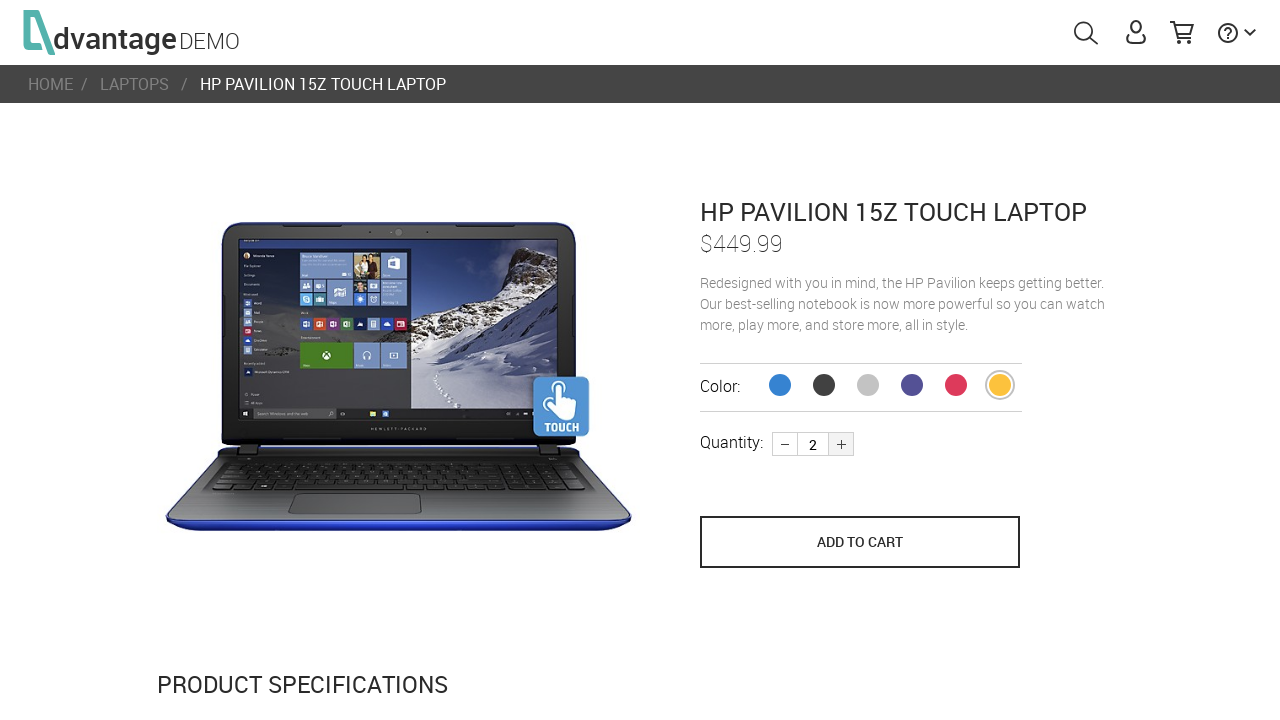

Clicked plus button to increase quantity (2nd increment) at (841, 444) on xpath=//div[@id='productProperties']/div[2]/e-sec-plus-minus/div/div[3]
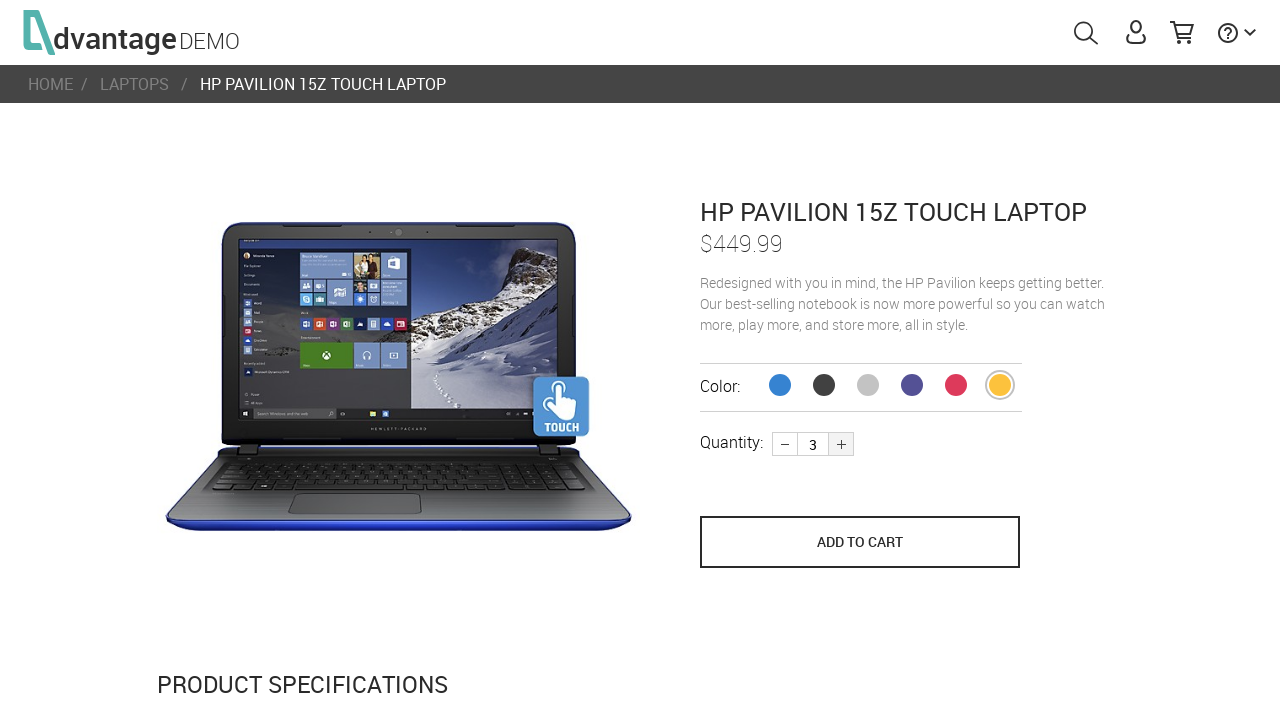

Clicked plus button to increase quantity (3rd increment) at (841, 444) on xpath=//div[@id='productProperties']/div[2]/e-sec-plus-minus/div/div[3]
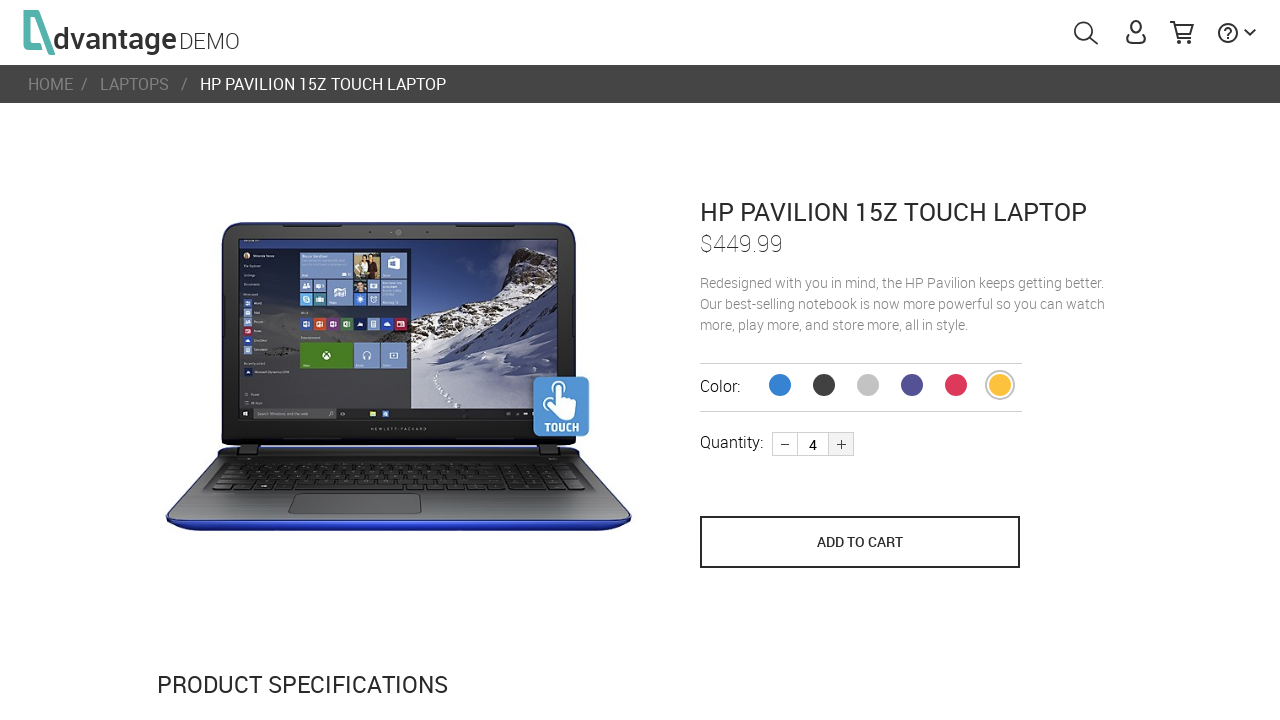

Clicked plus button to increase quantity (4th increment) at (841, 444) on xpath=//div[@id='productProperties']/div[2]/e-sec-plus-minus/div/div[3]
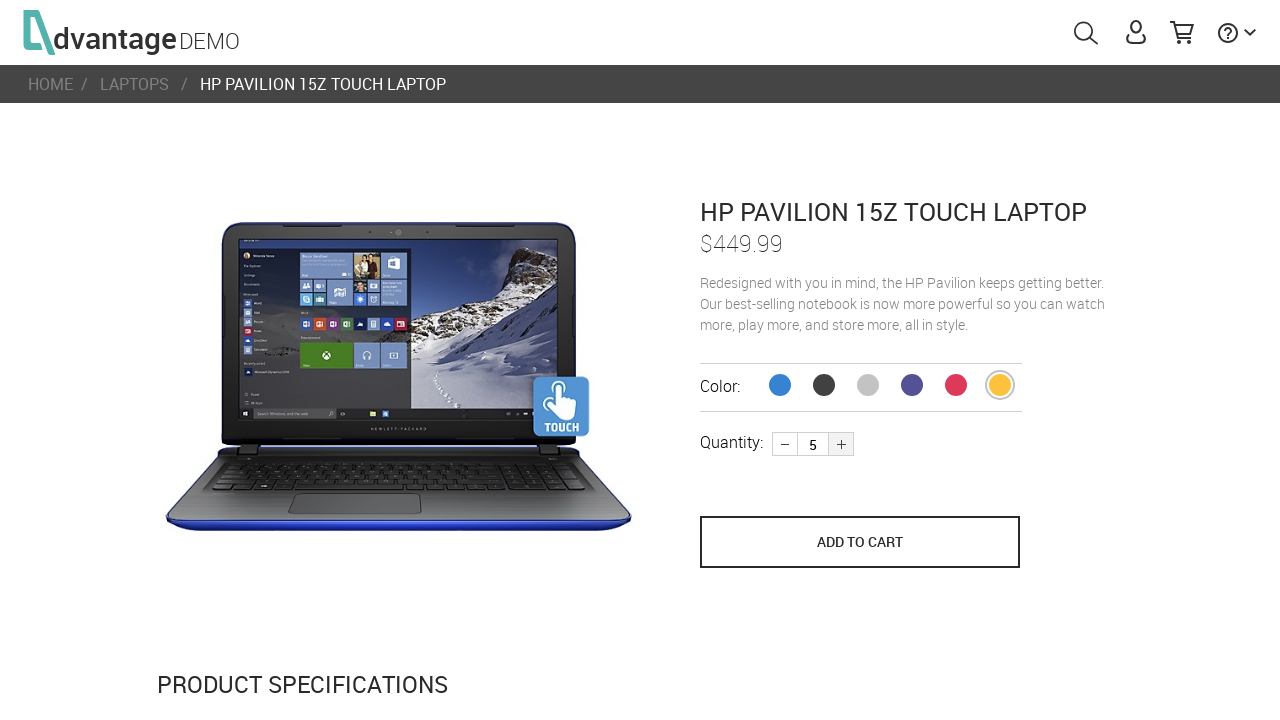

Clicked plus button to increase quantity (5th increment) at (841, 444) on xpath=//div[@id='productProperties']/div[2]/e-sec-plus-minus/div/div[3]
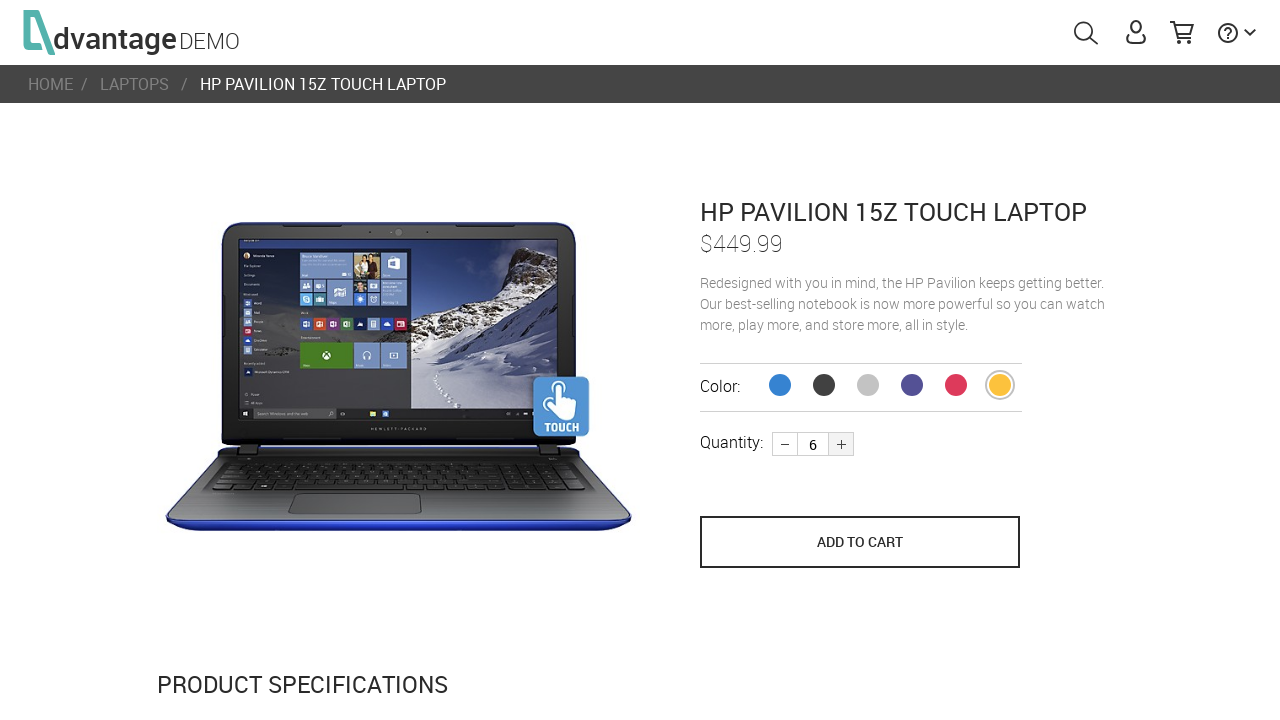

Clicked minus button to decrease quantity (1st decrement) at (785, 444) on xpath=//div[@id='productProperties']/div[2]/e-sec-plus-minus/div/div
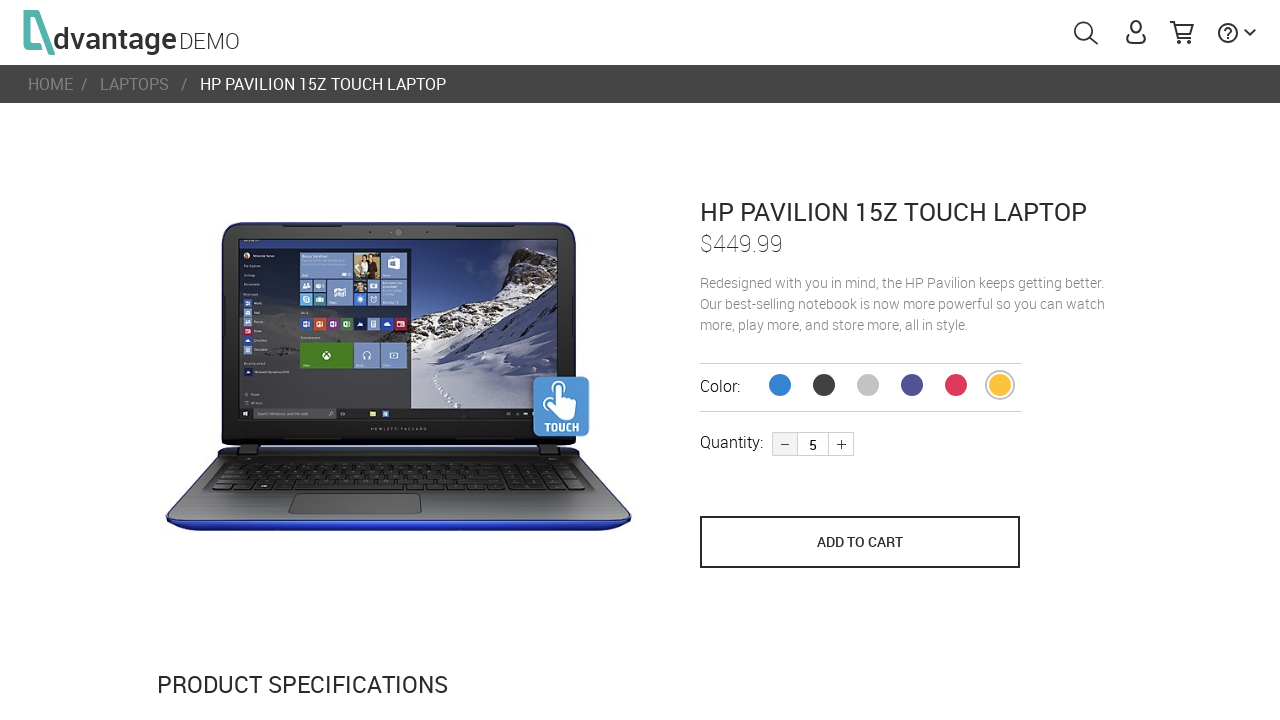

Clicked minus button to decrease quantity (2nd decrement) at (785, 444) on xpath=//div[@id='productProperties']/div[2]/e-sec-plus-minus/div/div
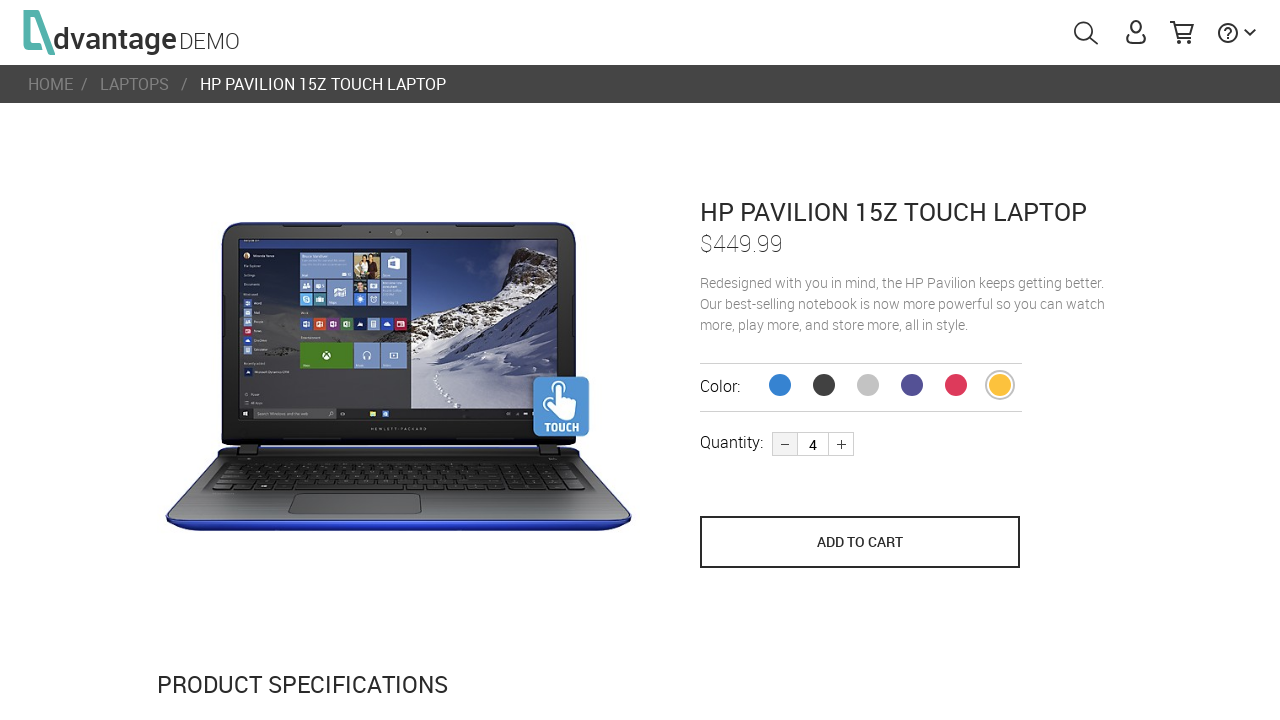

Clicked minus button to decrease quantity (3rd decrement) at (785, 444) on xpath=//div[@id='productProperties']/div[2]/e-sec-plus-minus/div/div
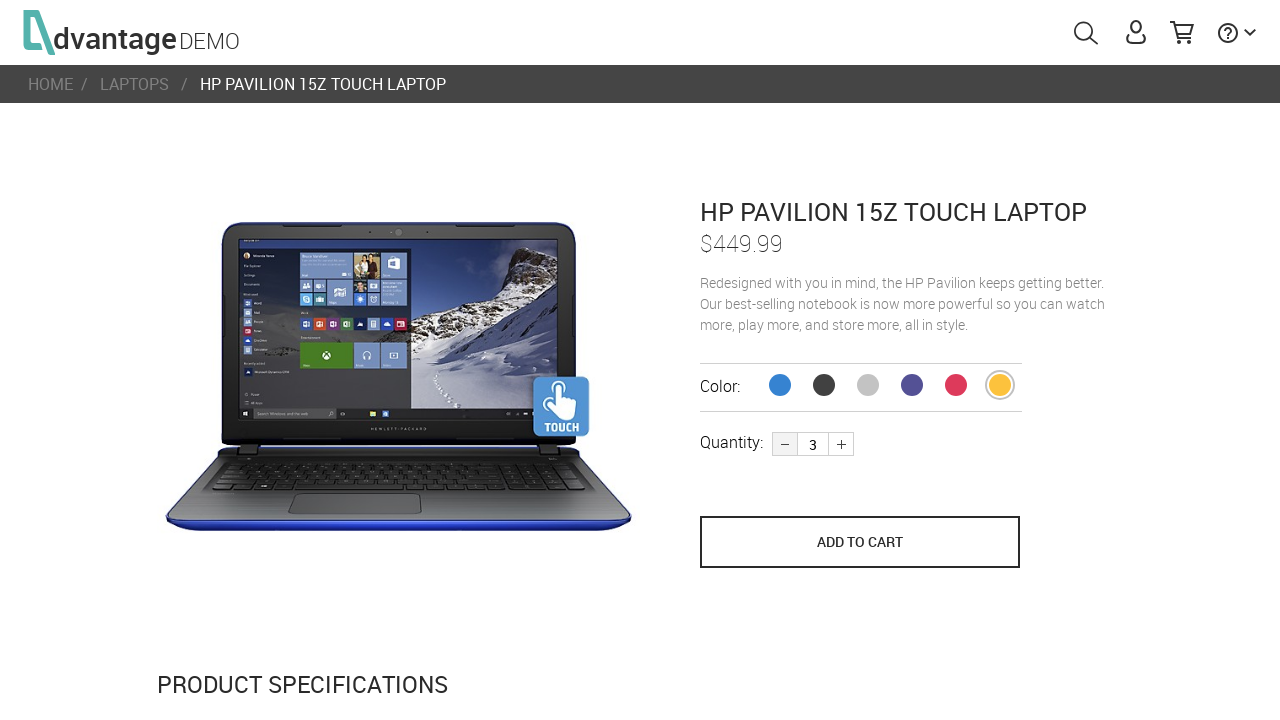

Clicked minus button to decrease quantity (4th decrement) at (785, 444) on xpath=//div[@id='productProperties']/div[2]/e-sec-plus-minus/div/div
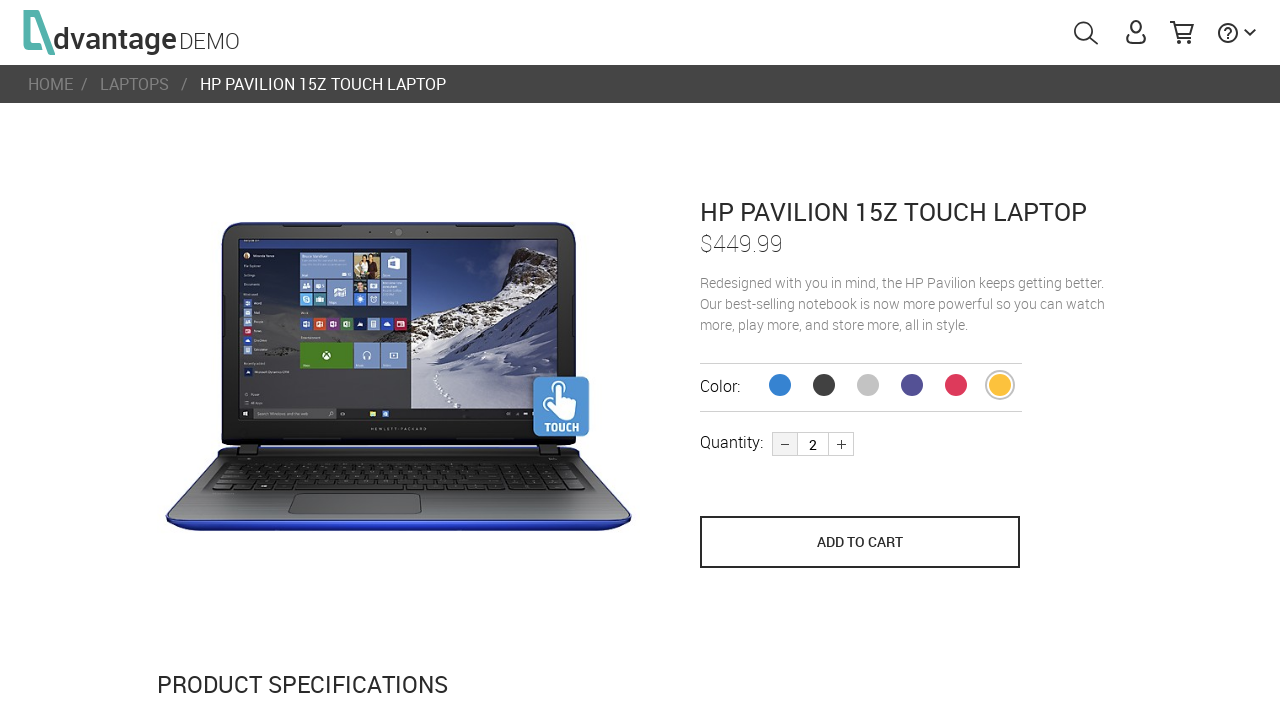

Clicked minus button to decrease quantity (5th decrement) at (785, 444) on xpath=//div[@id='productProperties']/div[2]/e-sec-plus-minus/div/div
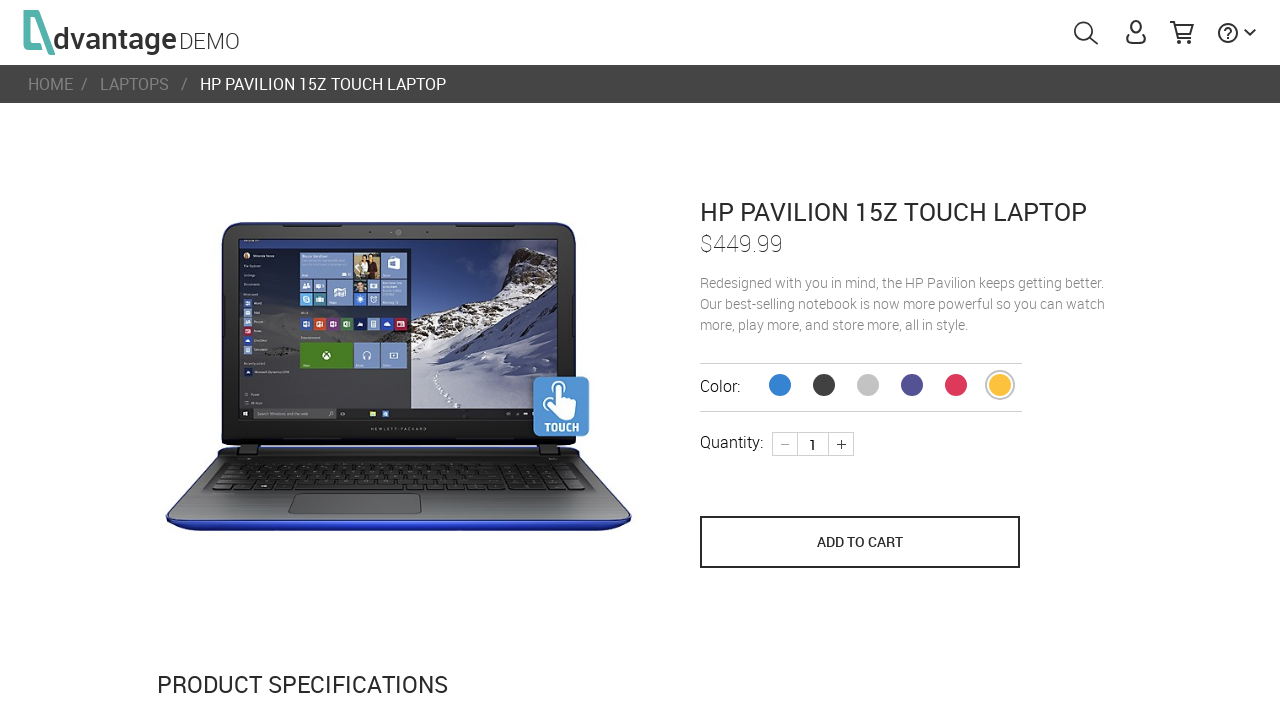

Clicked save to cart button to add item to shopping cart at (860, 542) on button[name='save_to_cart']
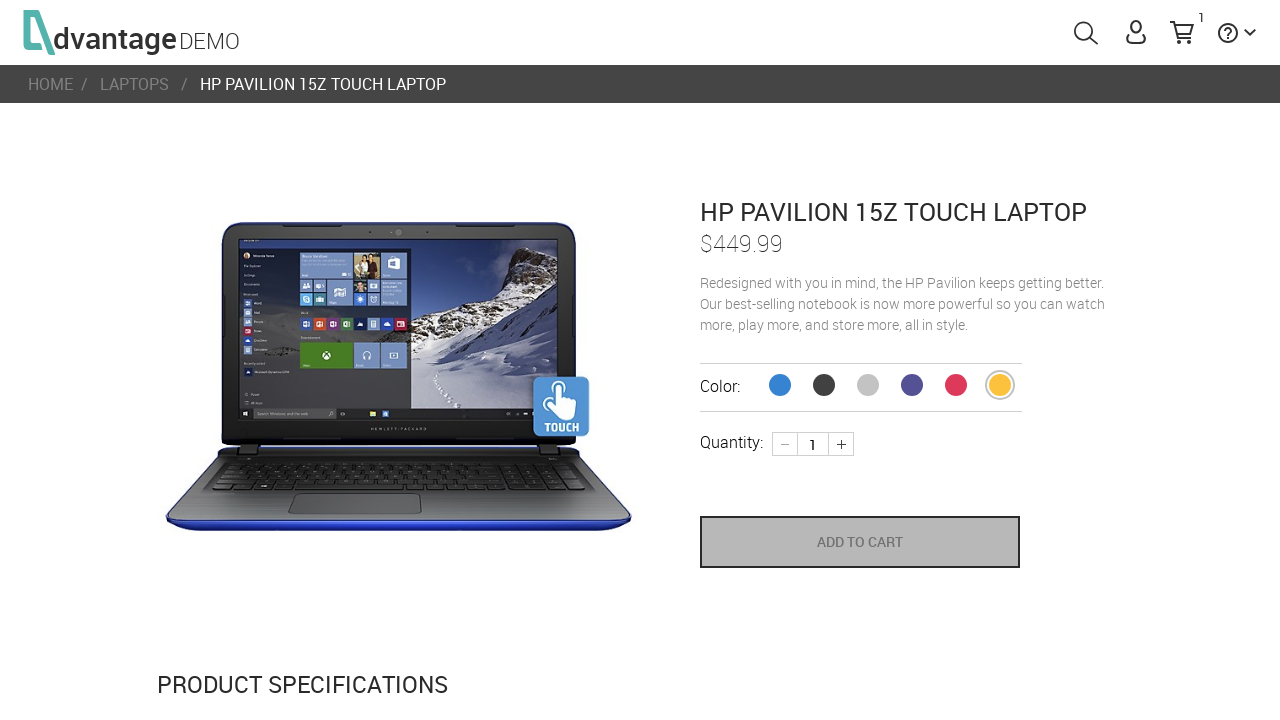

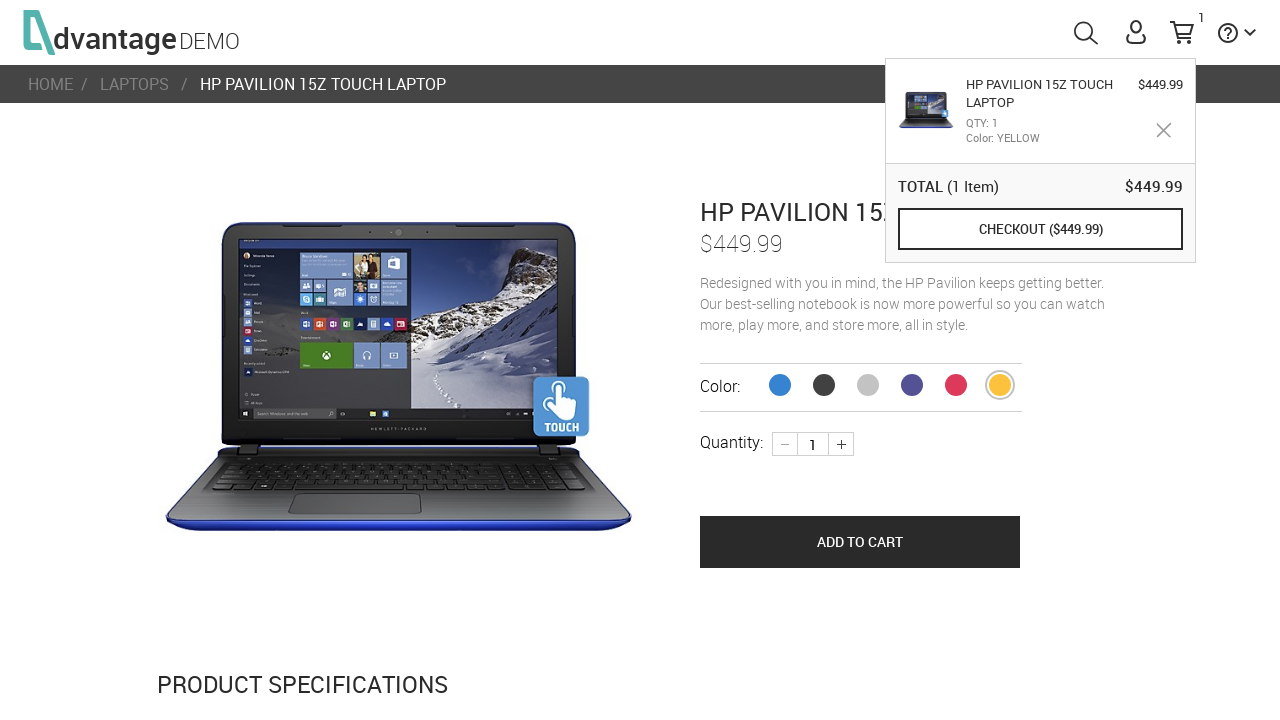